Tests that todo data persists after page reload

Starting URL: https://demo.playwright.dev/todomvc

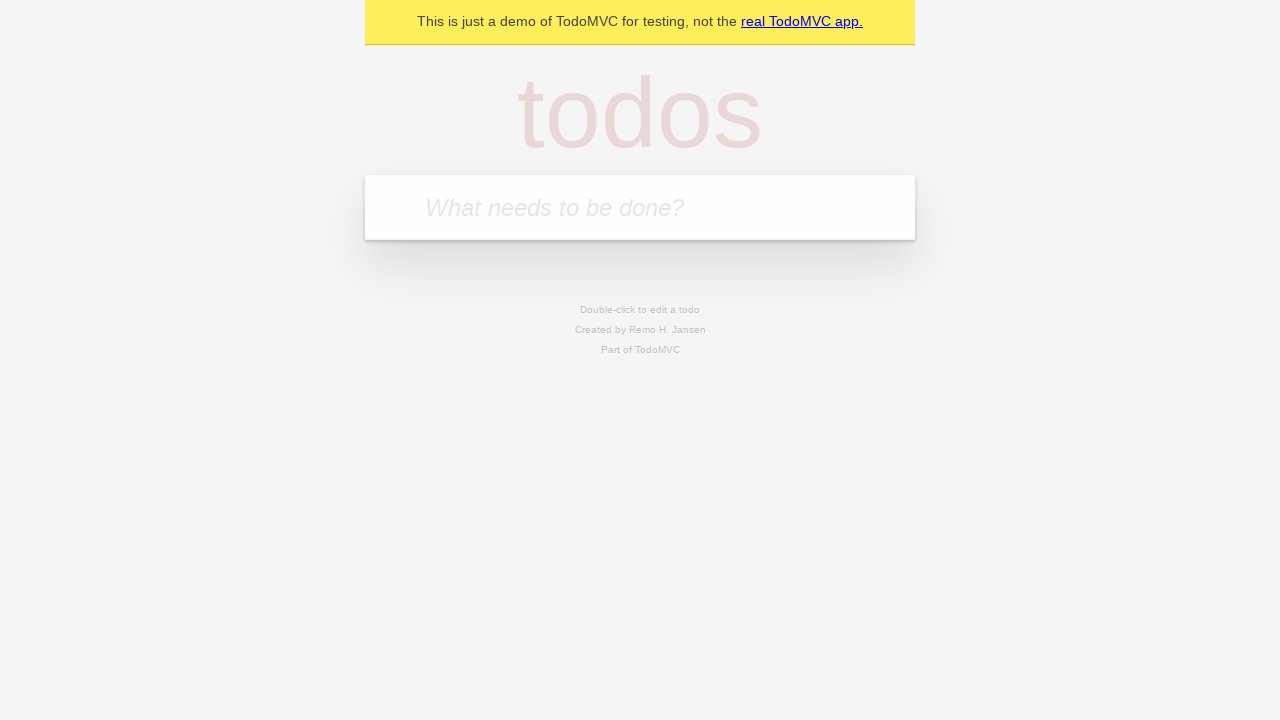

Filled new todo input with 'buy some cheese' on .new-todo
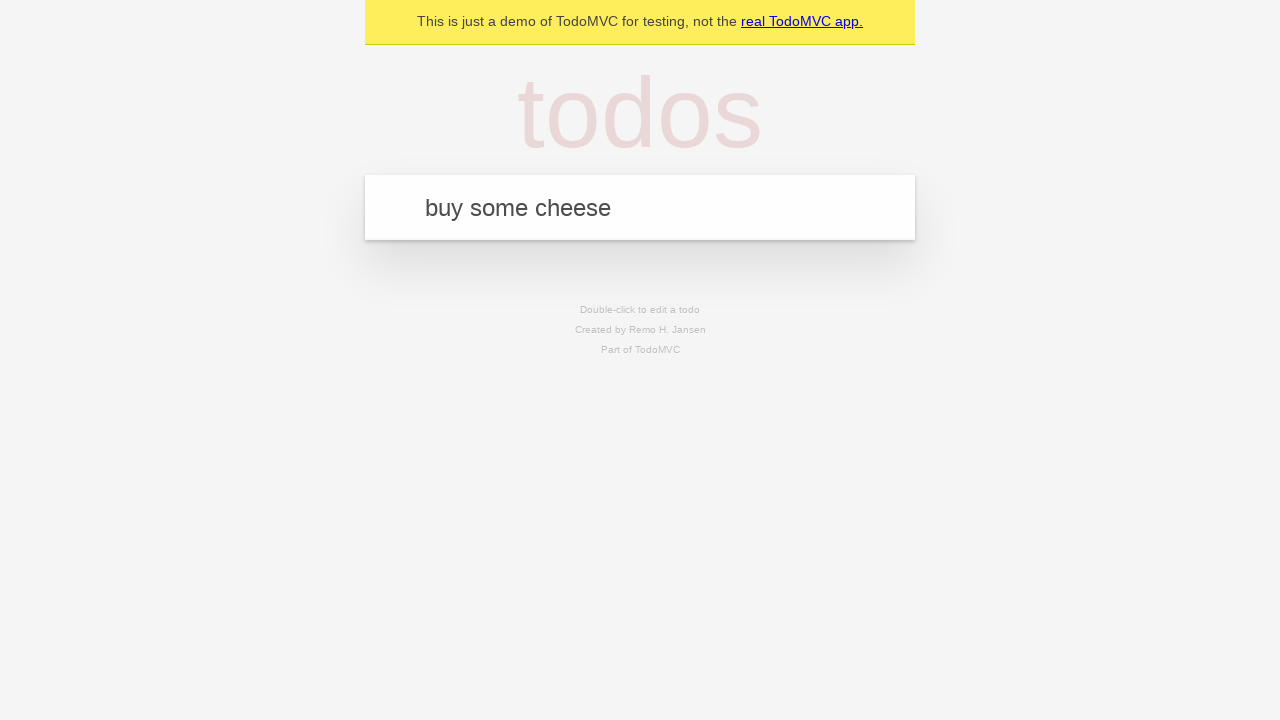

Pressed Enter to create first todo item on .new-todo
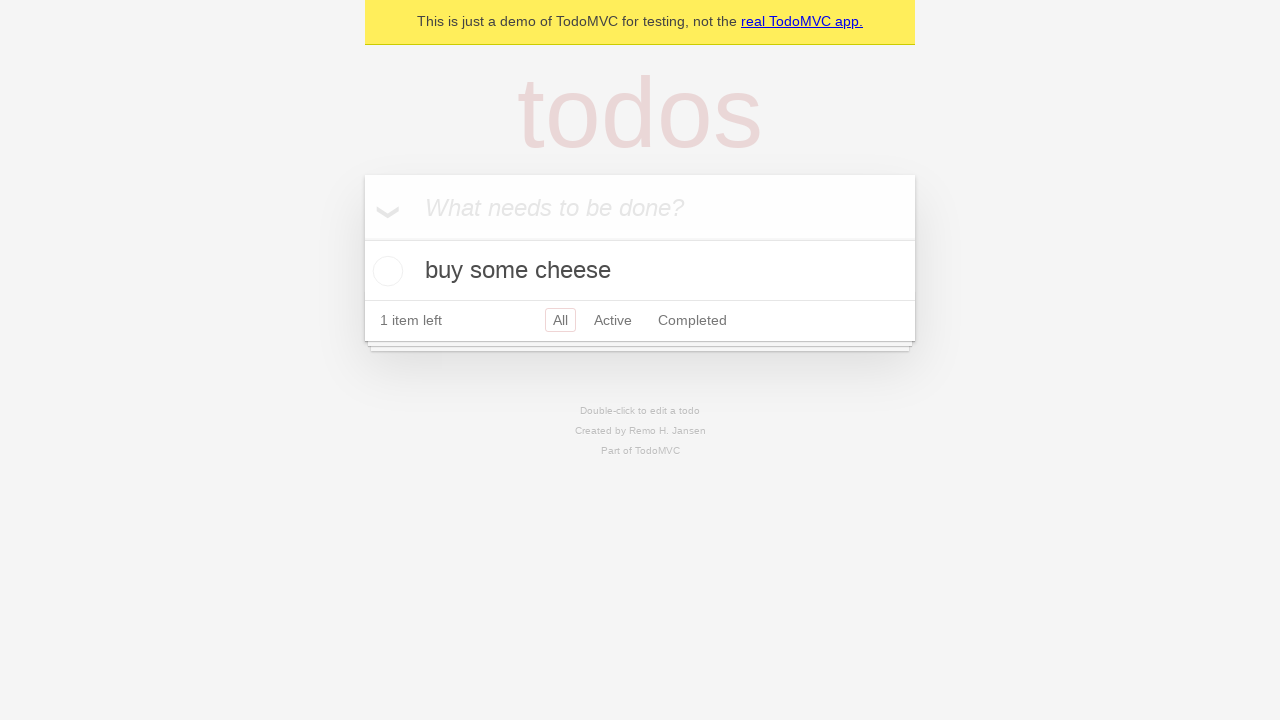

Filled new todo input with 'feed the cat' on .new-todo
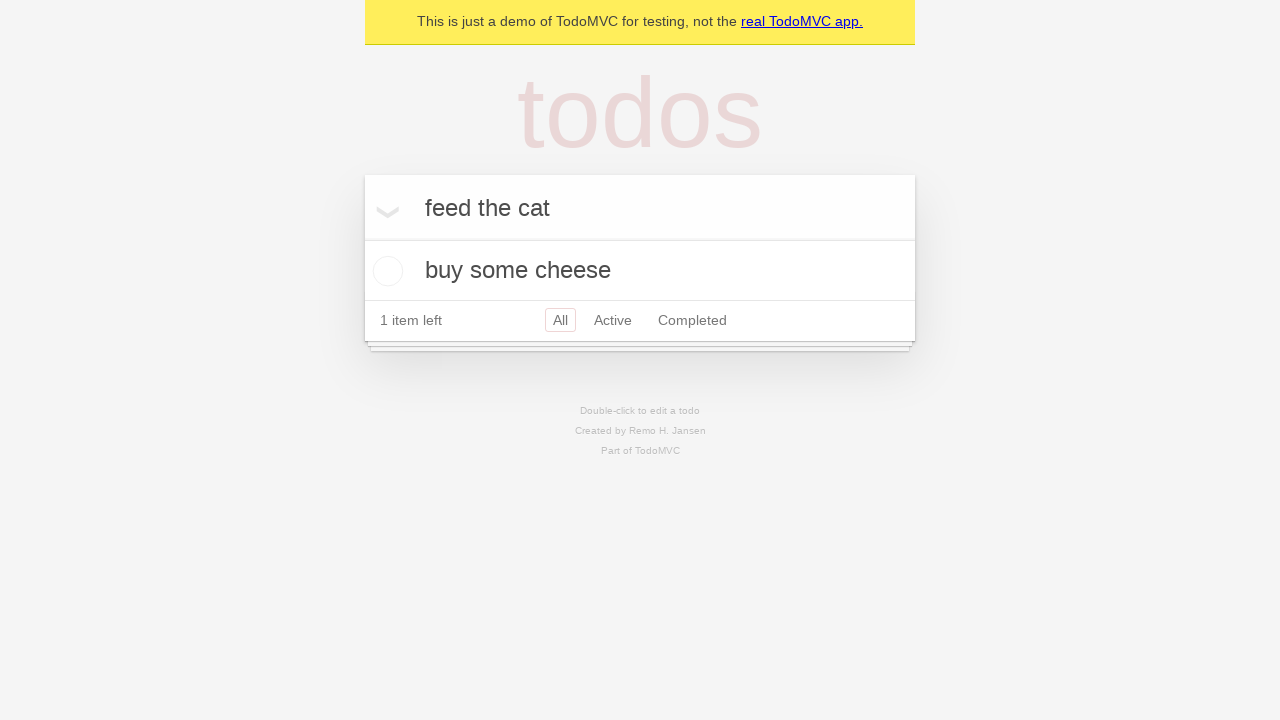

Pressed Enter to create second todo item on .new-todo
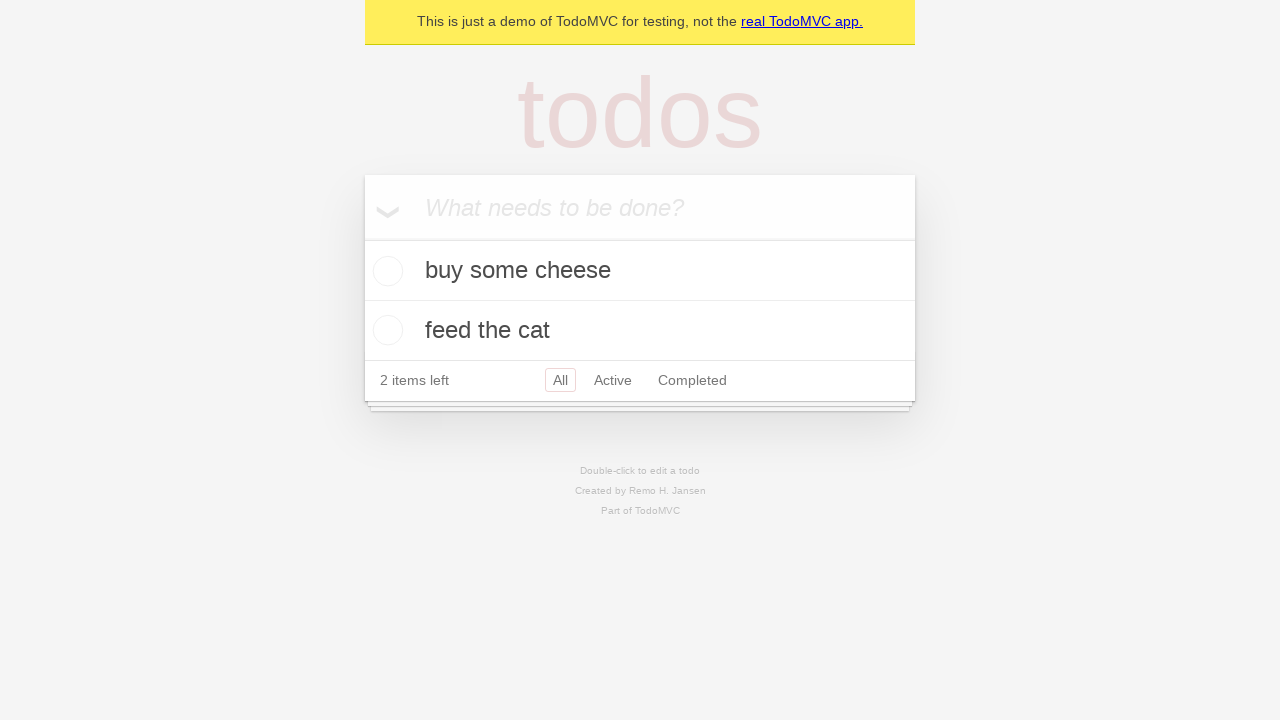

Checked first todo item as completed at (385, 271) on .todo-list li >> nth=0 >> .toggle
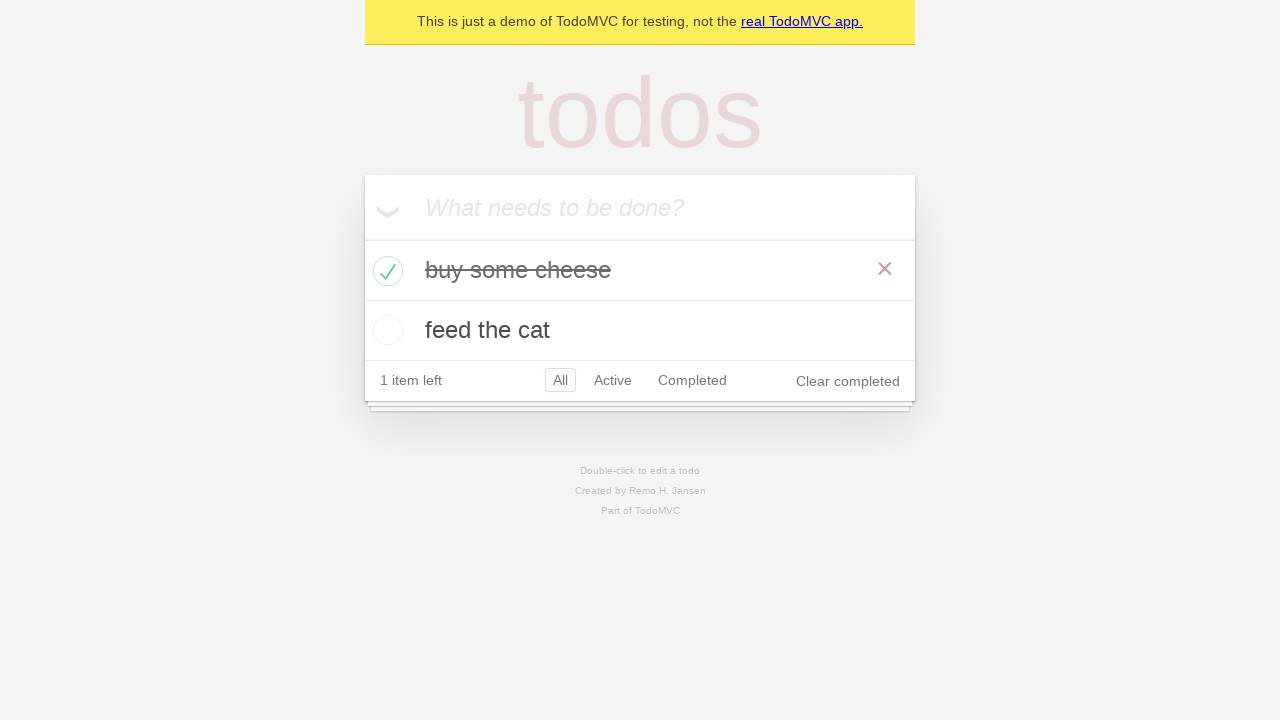

Reloaded page to test data persistence
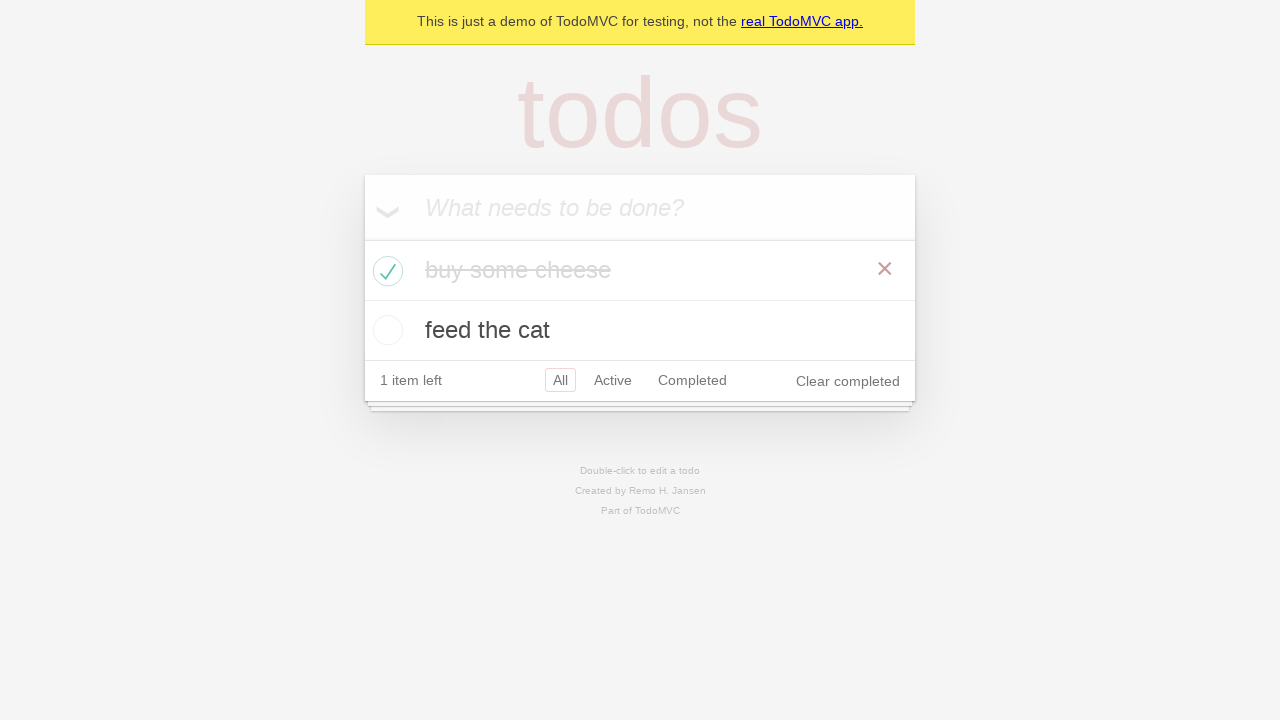

Verified todo items reloaded after page refresh
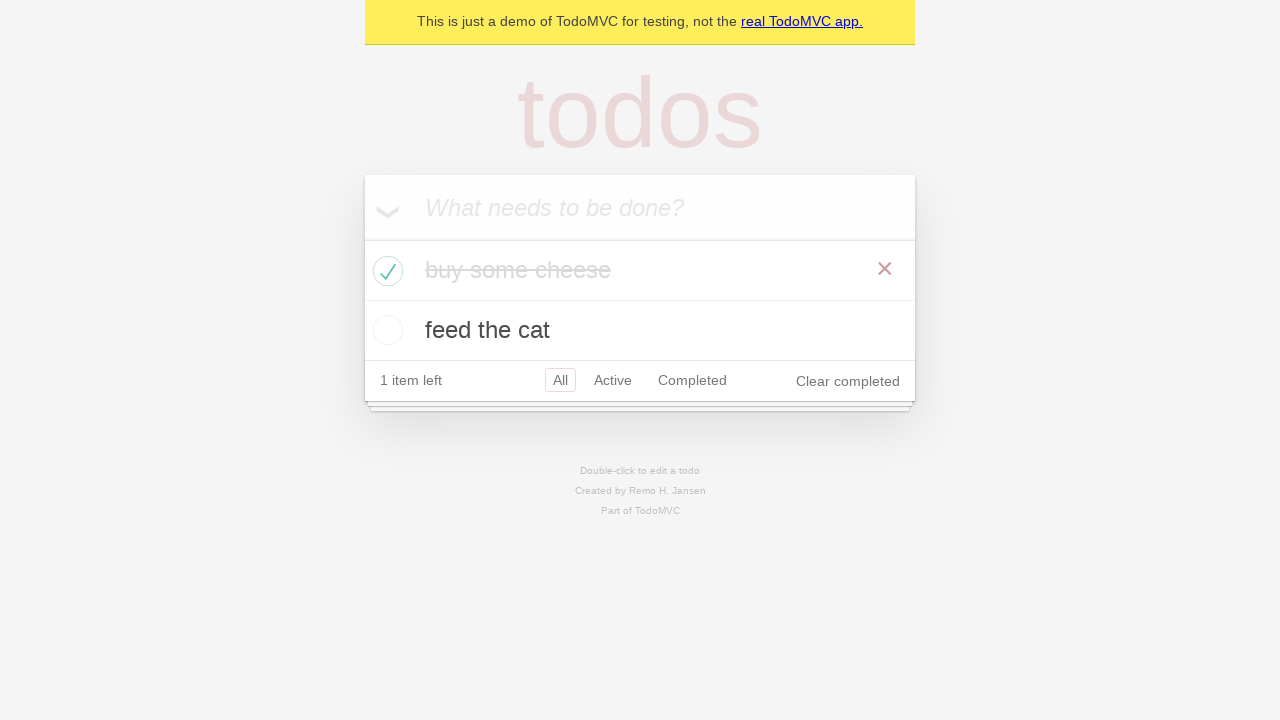

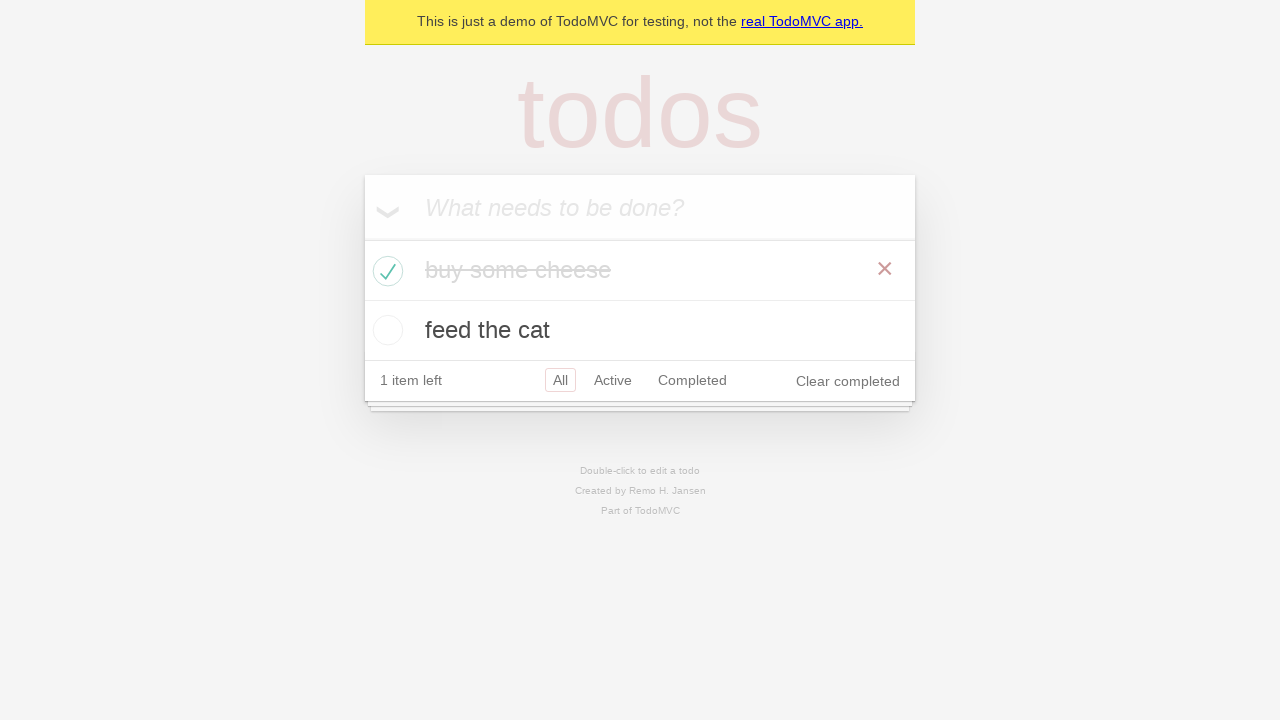